Tests an e-commerce flow by navigating to browse products, selecting a Selenium product, and adding it to cart on the RahulShettyAcademy Angular demo app.

Starting URL: https://rahulshettyacademy.com/angularAppdemo/

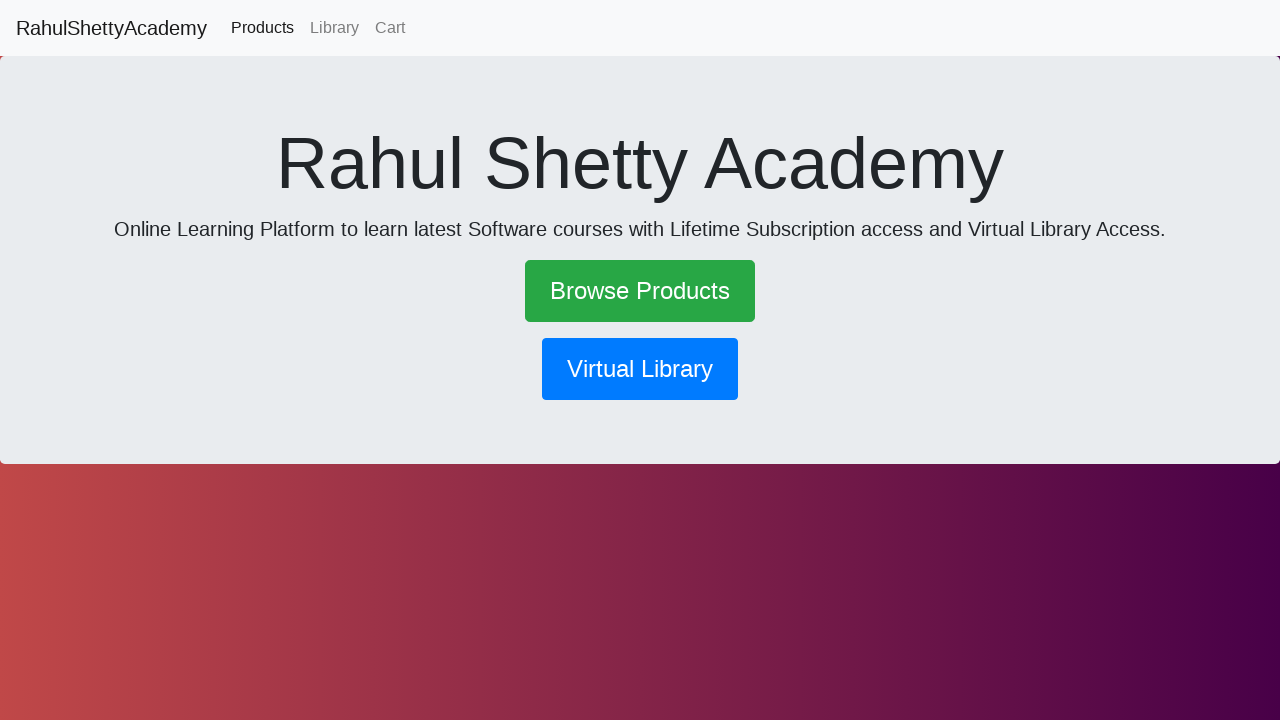

Clicked 'Browse Products' link at (640, 291) on text=Browse Products
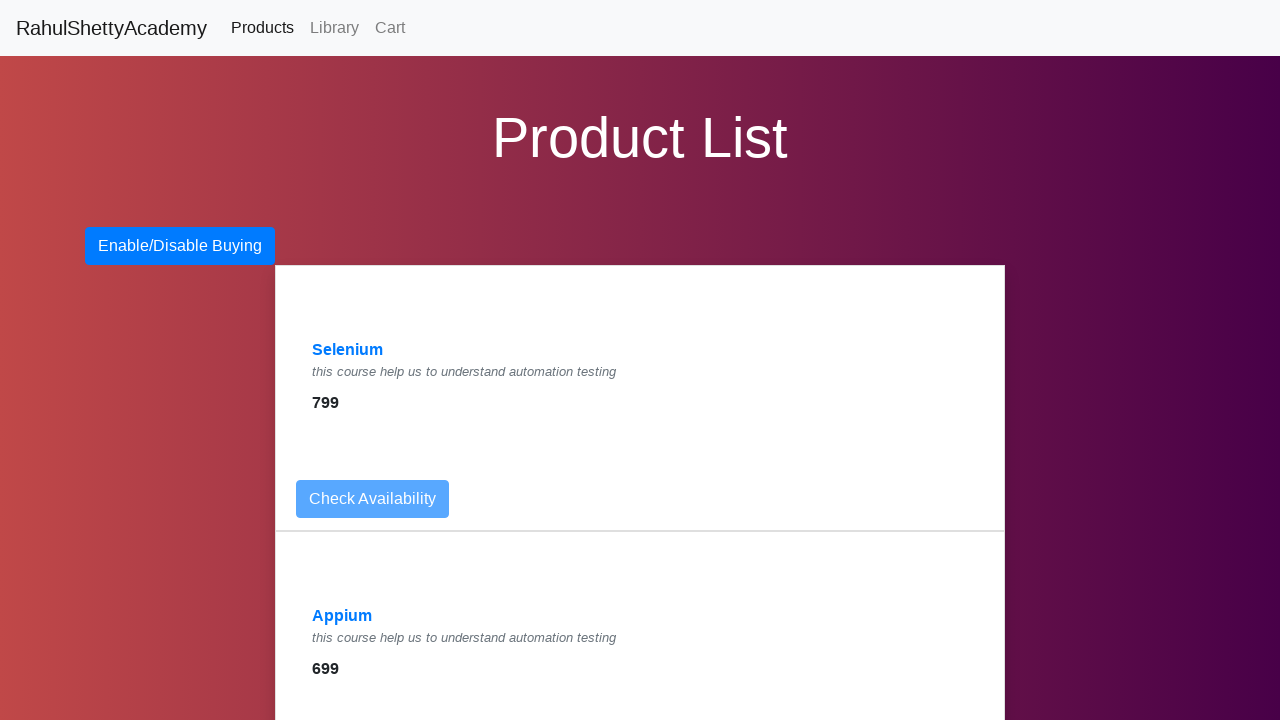

Clicked on Selenium product at (348, 350) on text=Selenium
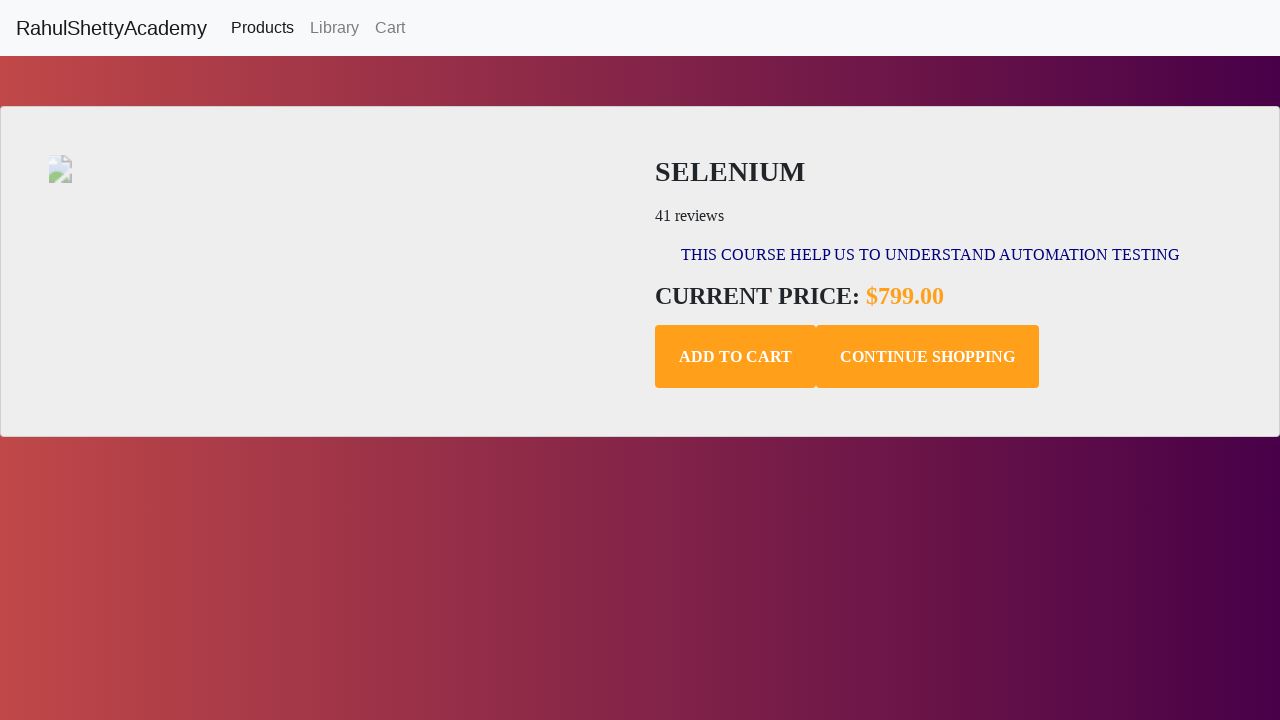

Clicked 'Add to Cart' button at (736, 357) on .add-to-cart
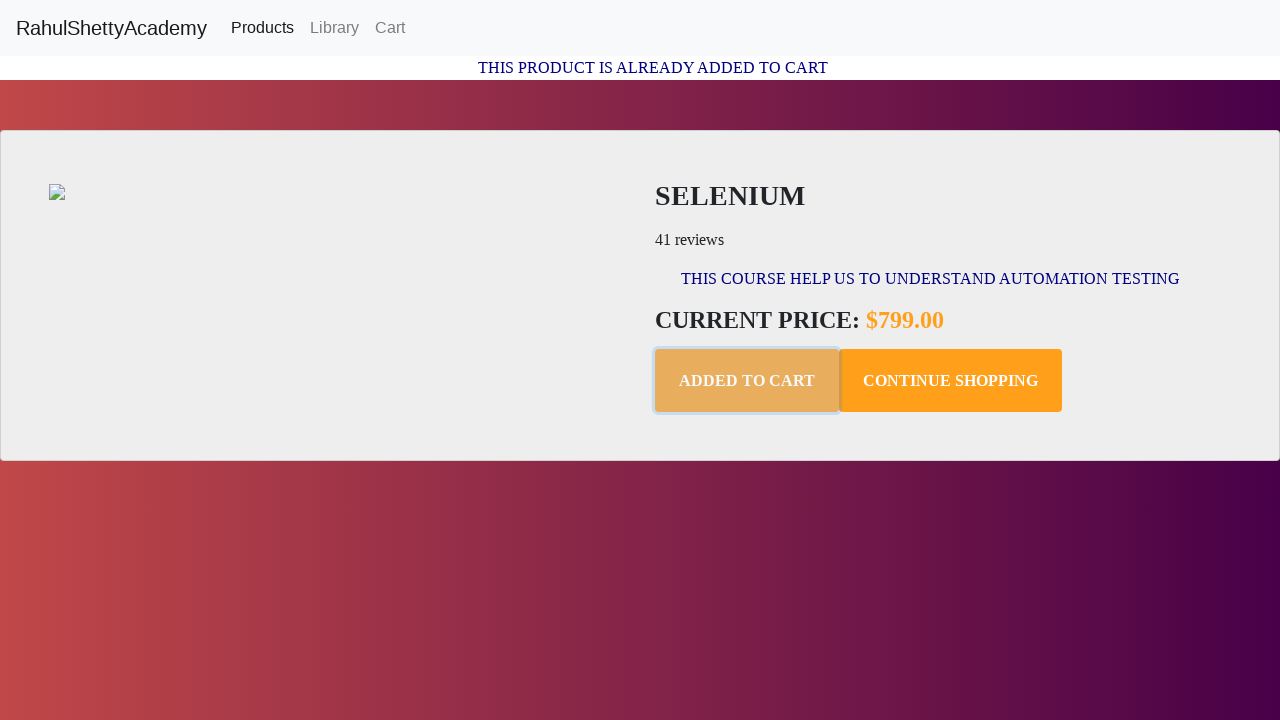

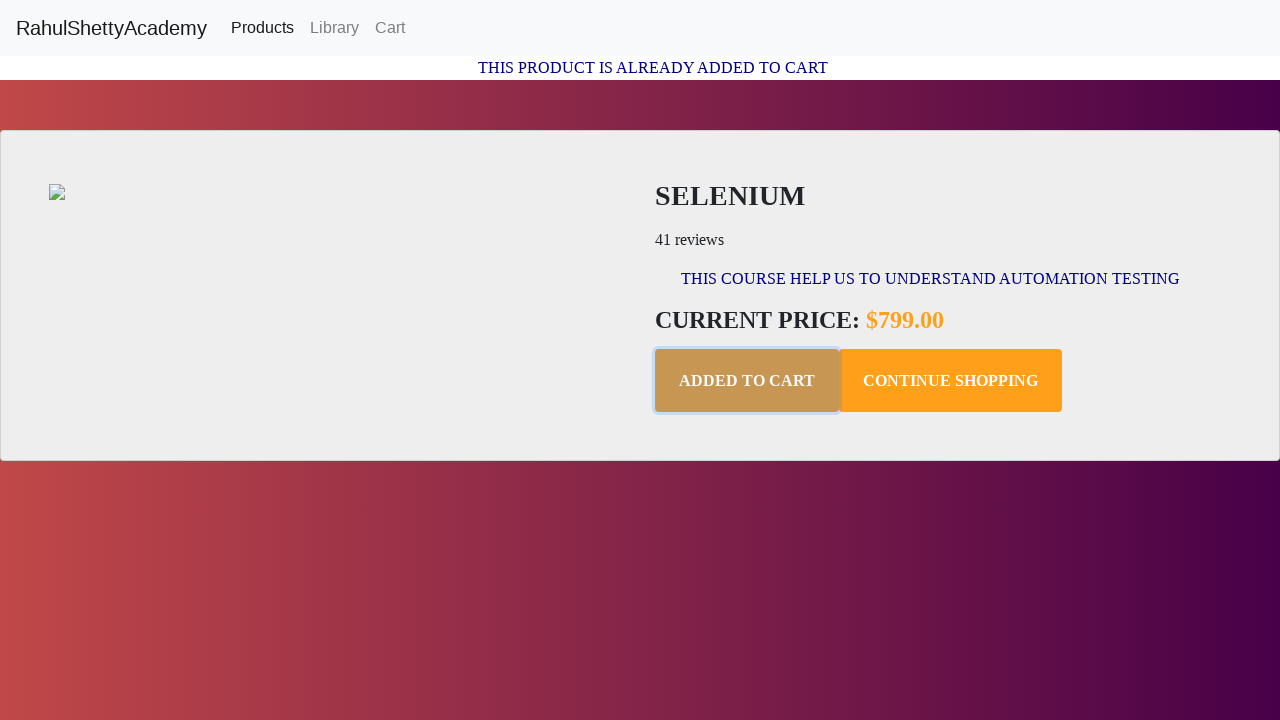